Tests dynamic loading functionality by clicking a Start button and verifying that a dynamically loaded message appears on screen

Starting URL: https://the-internet.herokuapp.com/dynamic_loading/1

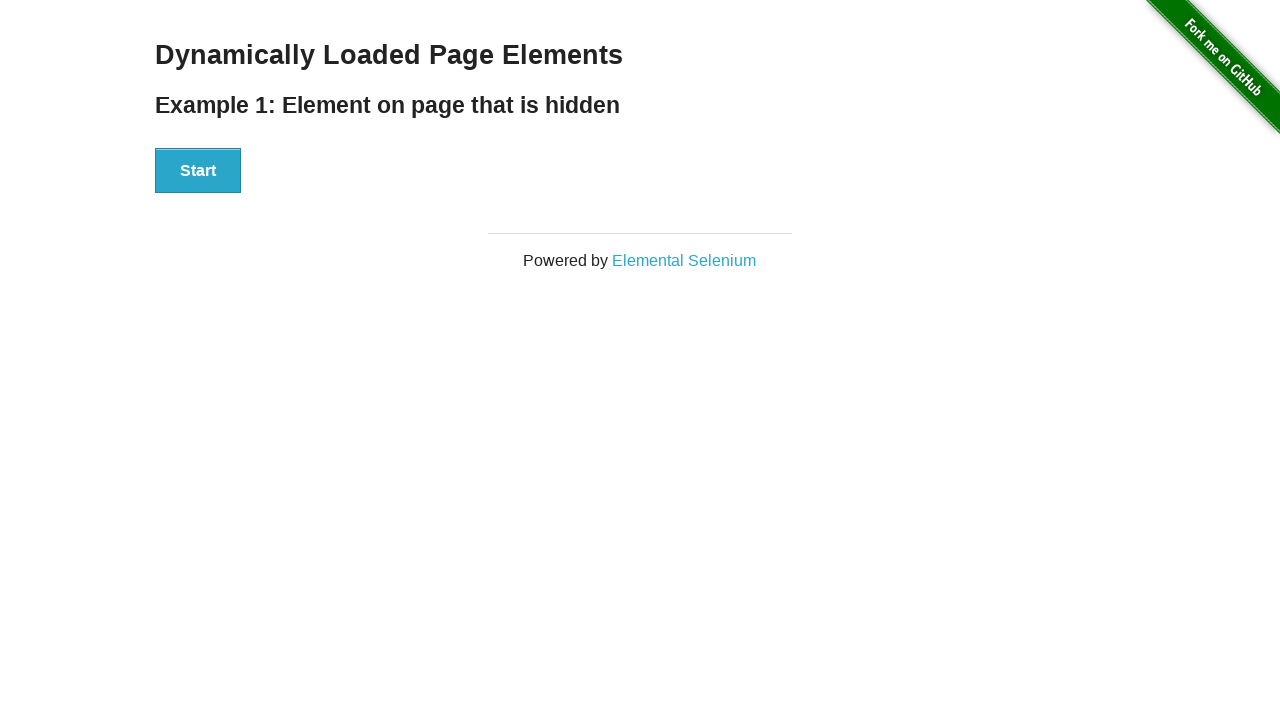

Clicked Start button to trigger dynamic loading at (198, 171) on xpath=//div[@id='start']/button
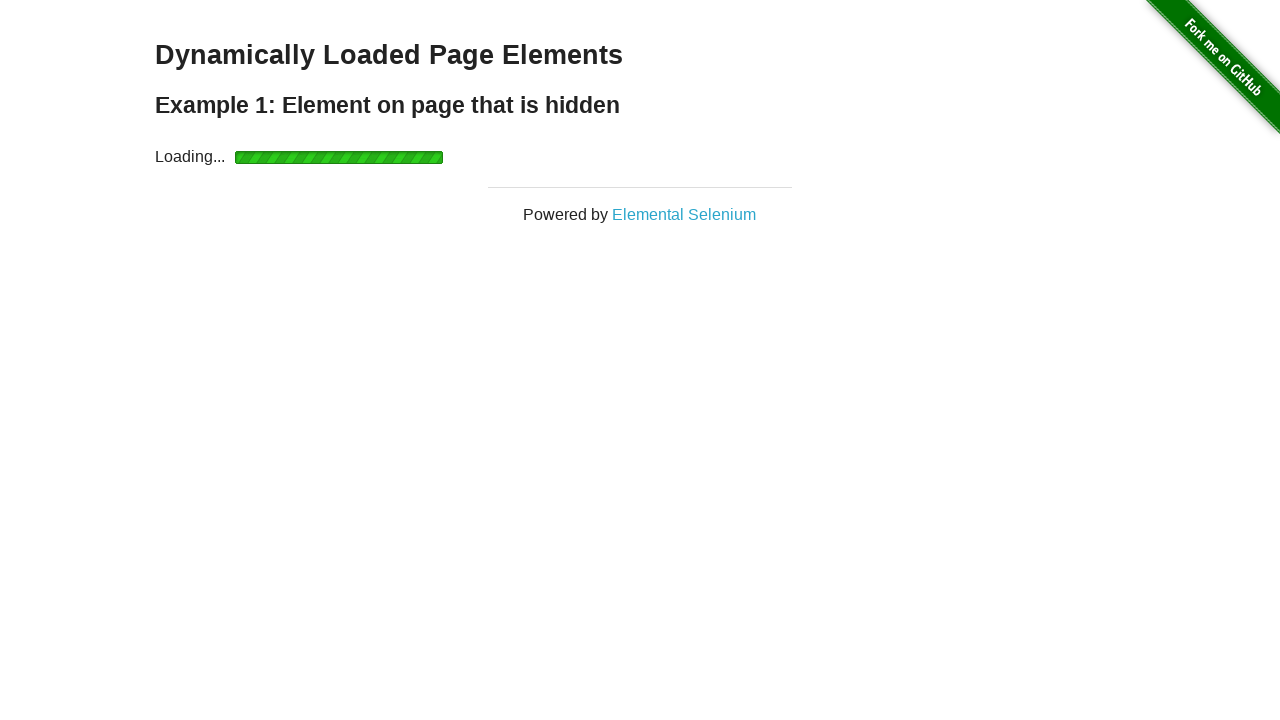

Dynamically loaded message appeared on screen
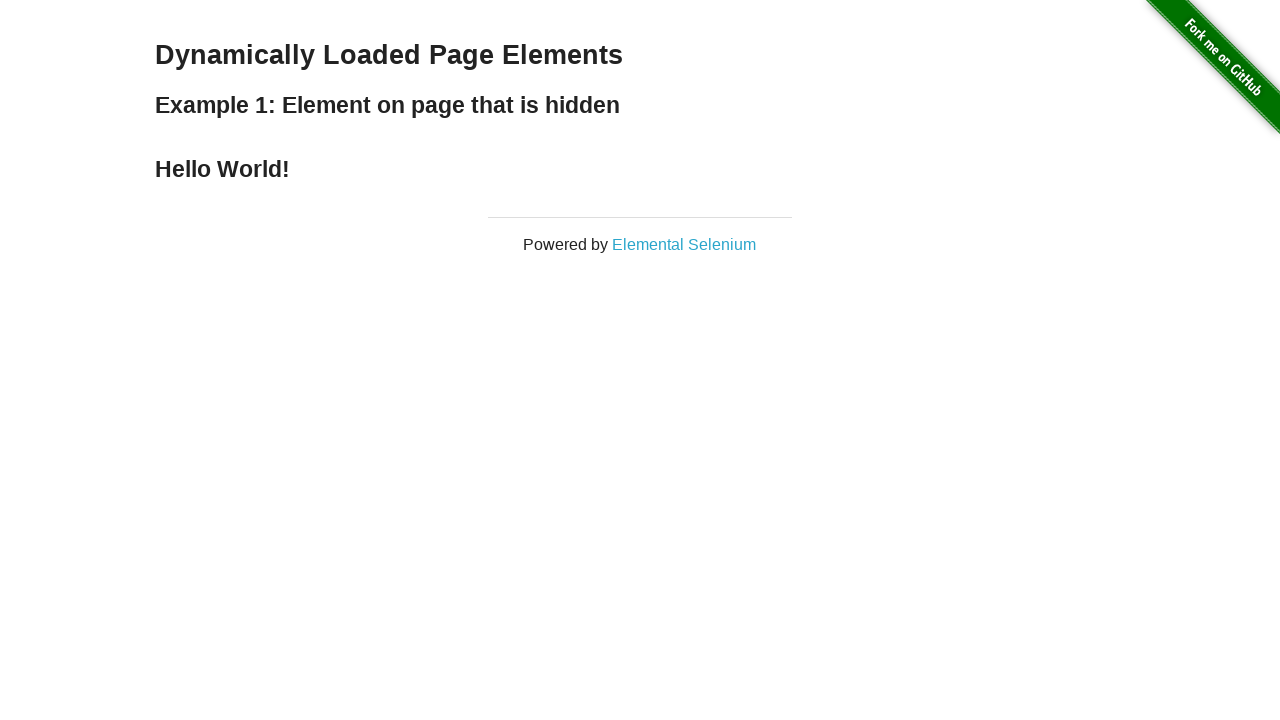

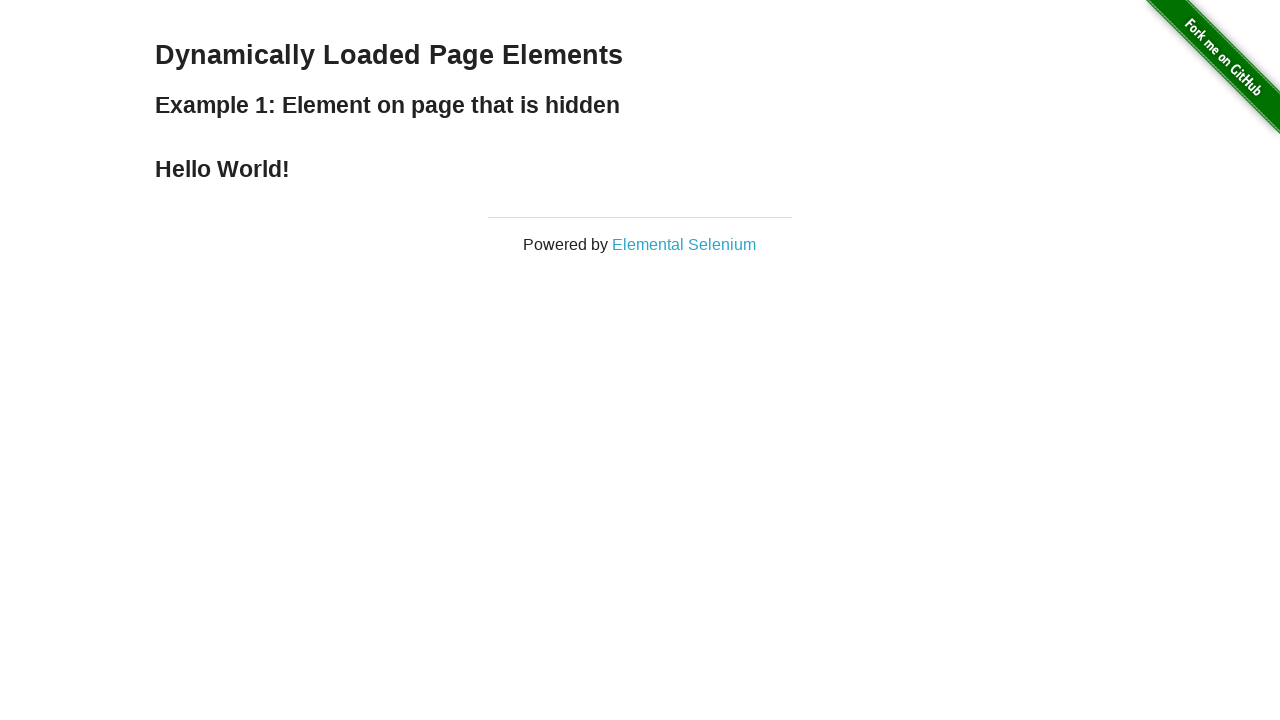